Tests the Wello Solutions homepage by clicking on the main navigation items: Solutions, Integration, and Industry sections.

Starting URL: https://wello.solutions/

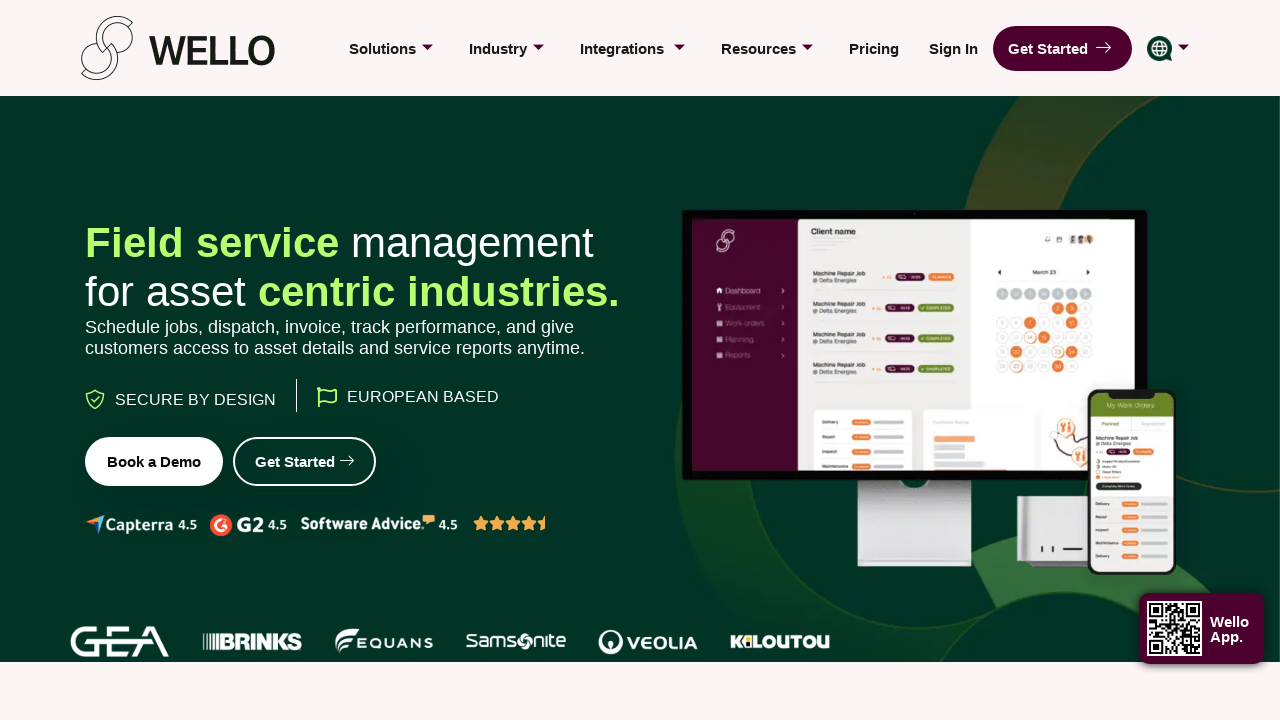

Navigated to Wello Solutions homepage
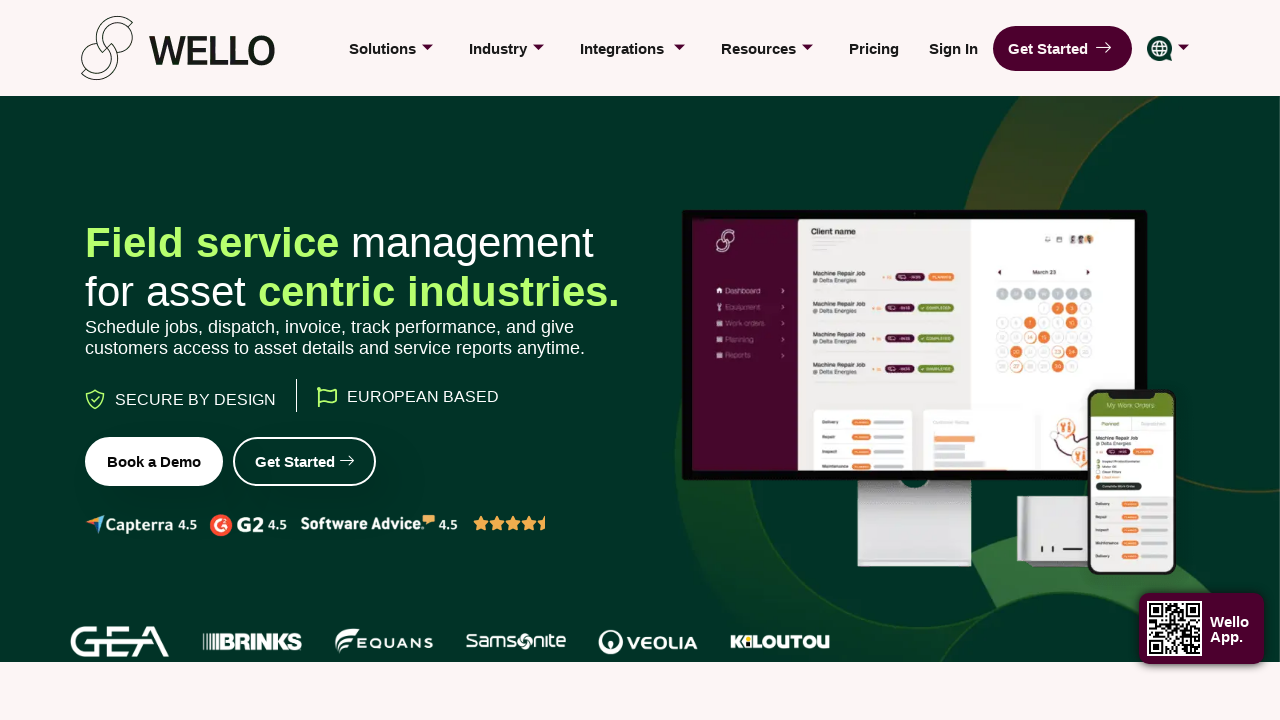

Clicked on Solutions navigation item at (394, 48) on text=Solutions
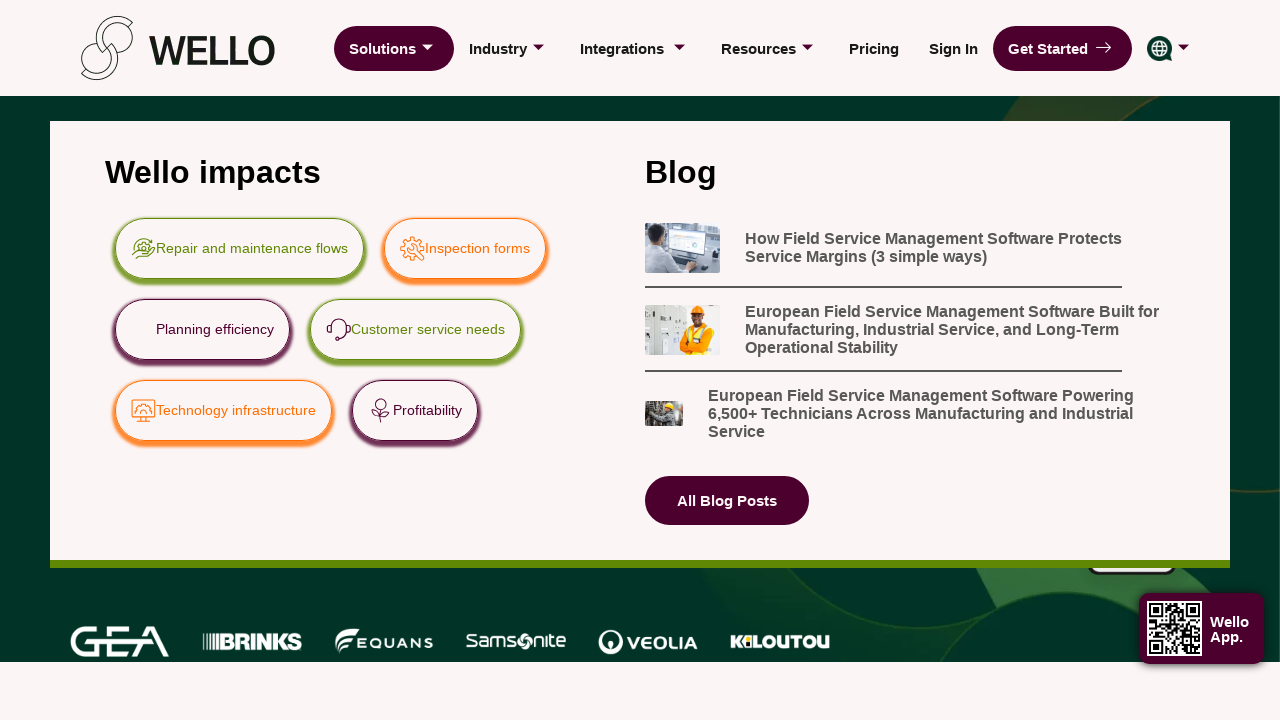

Clicked on Integration navigation item at (636, 48) on text=Integration
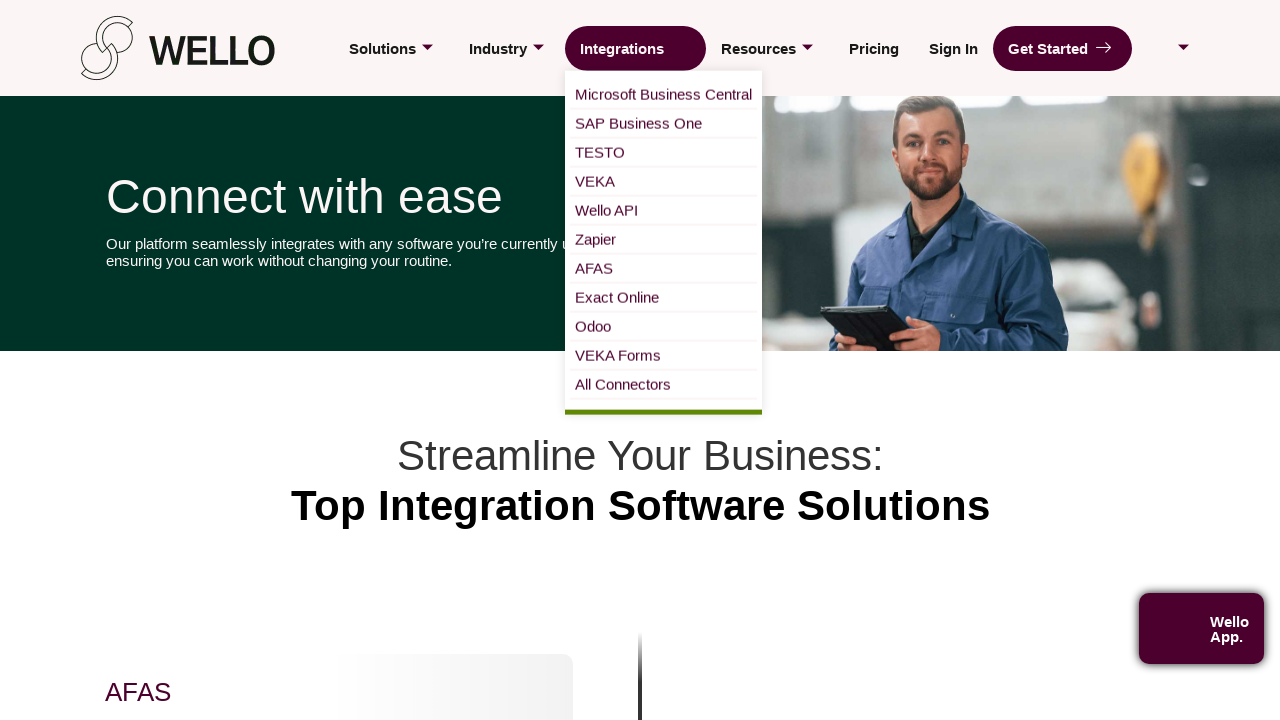

Clicked on Industry navigation item at (510, 48) on text=Industry
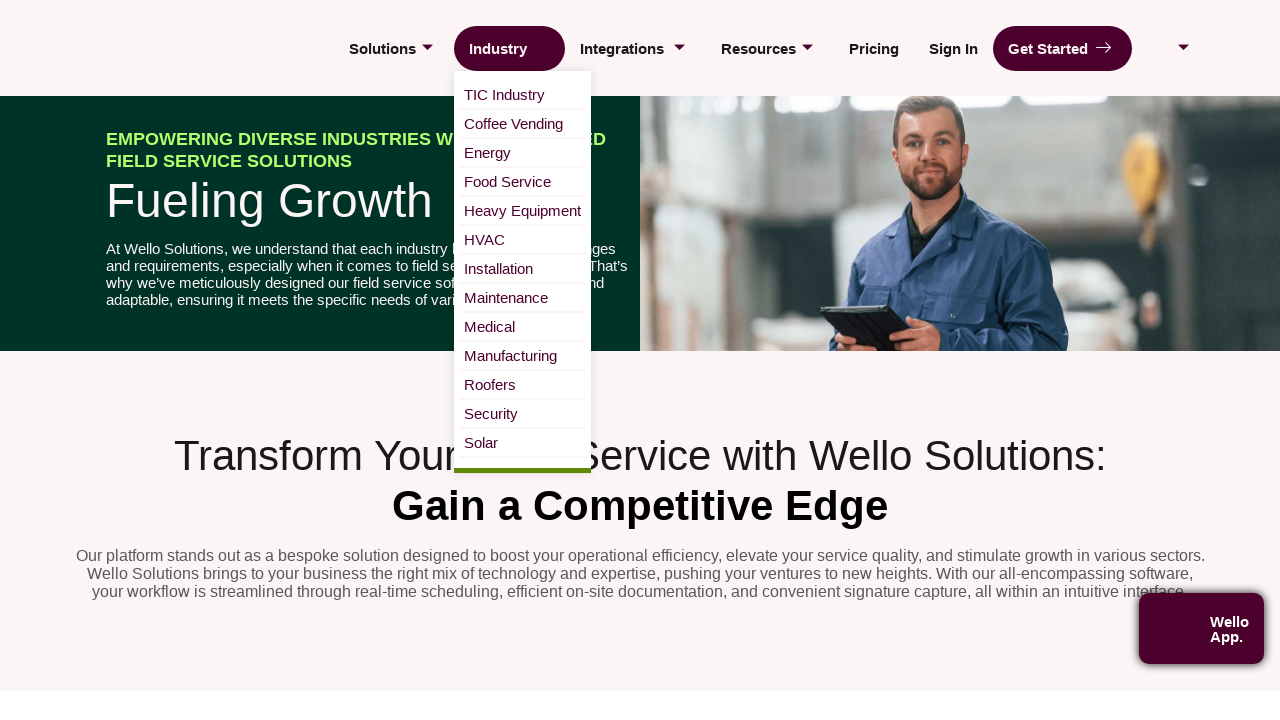

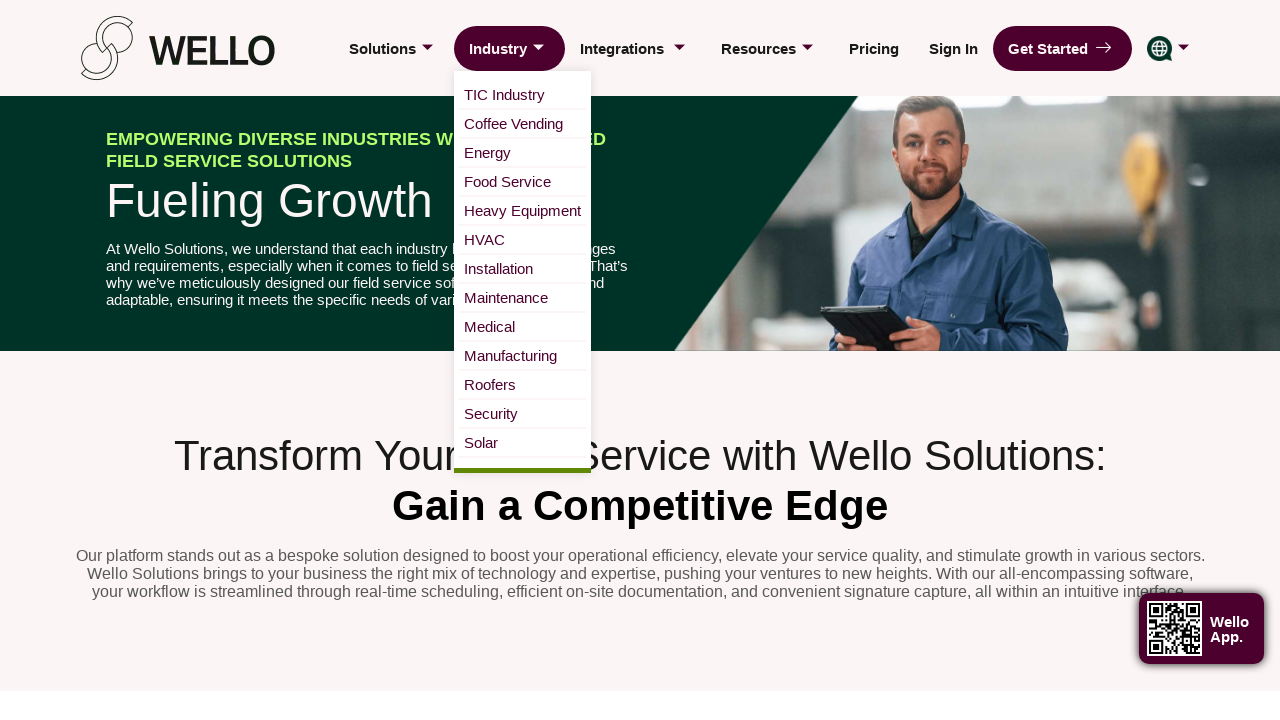